Tests timeout handling by triggering an AJAX request and clicking the success button with an extended timeout.

Starting URL: http://uitestingplayground.com/ajax

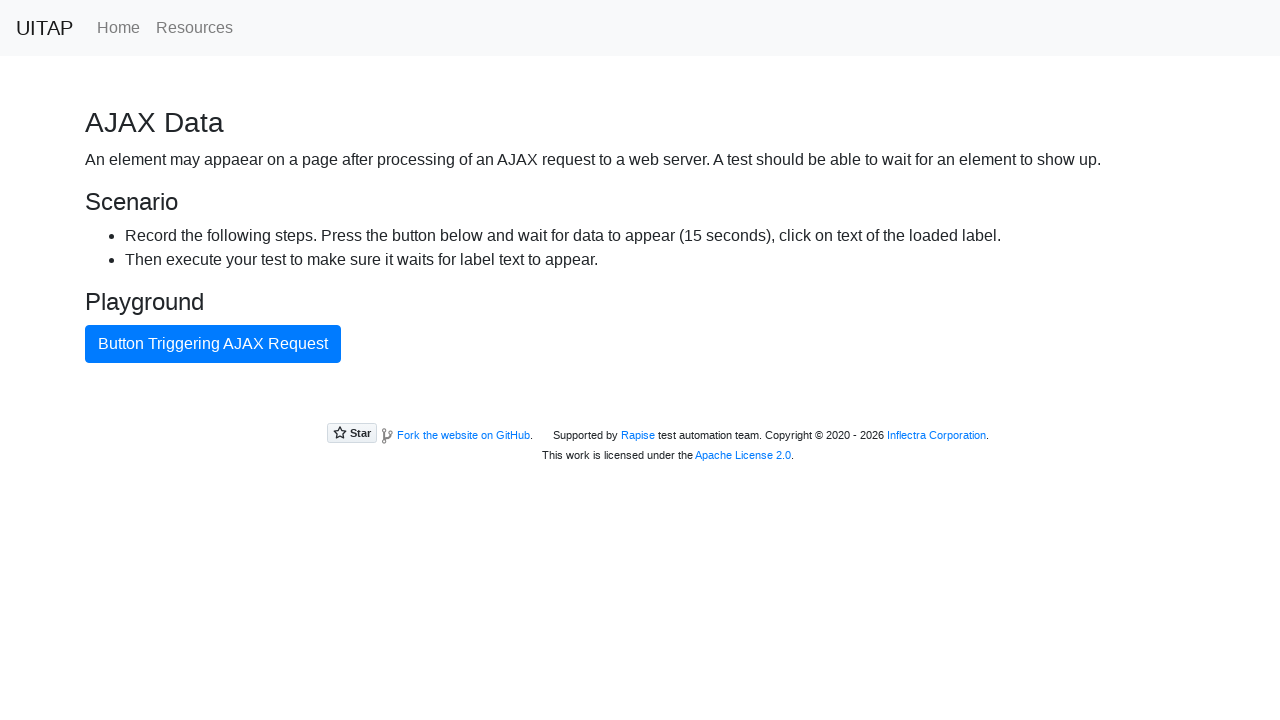

Clicked button to trigger AJAX request at (213, 344) on internal:text="Button Triggering AJAX Request"i
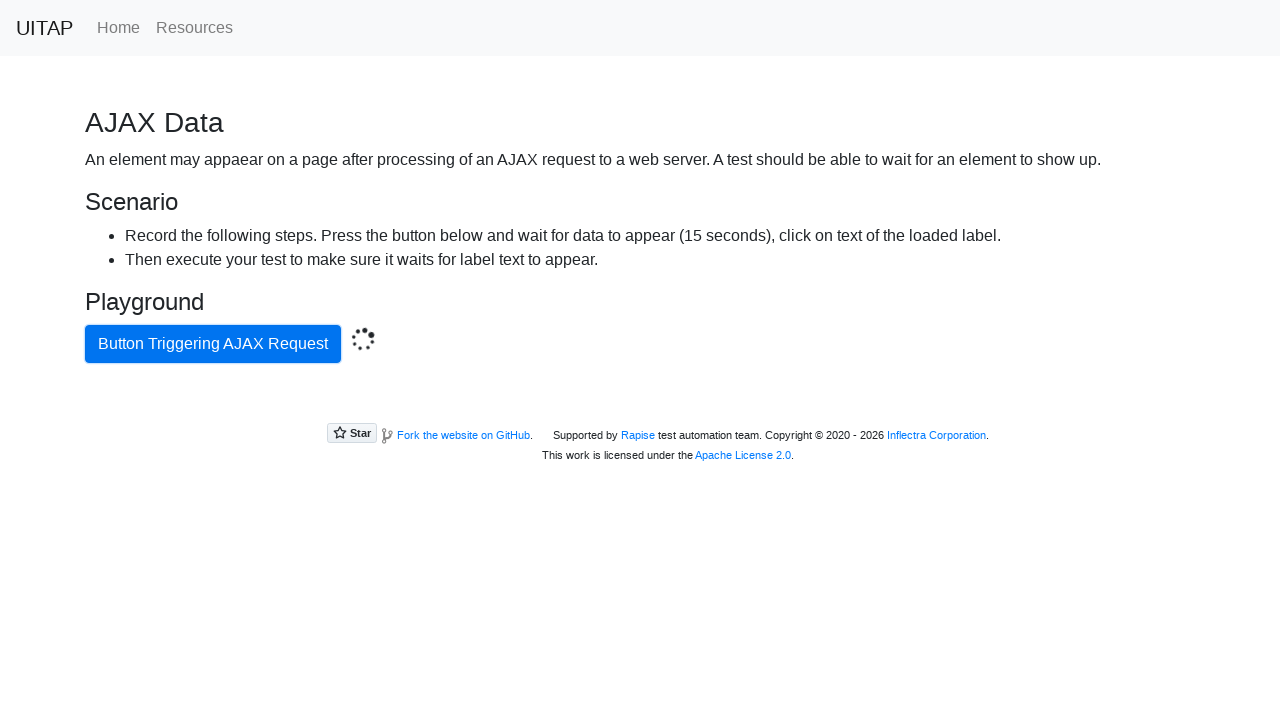

Located success button element
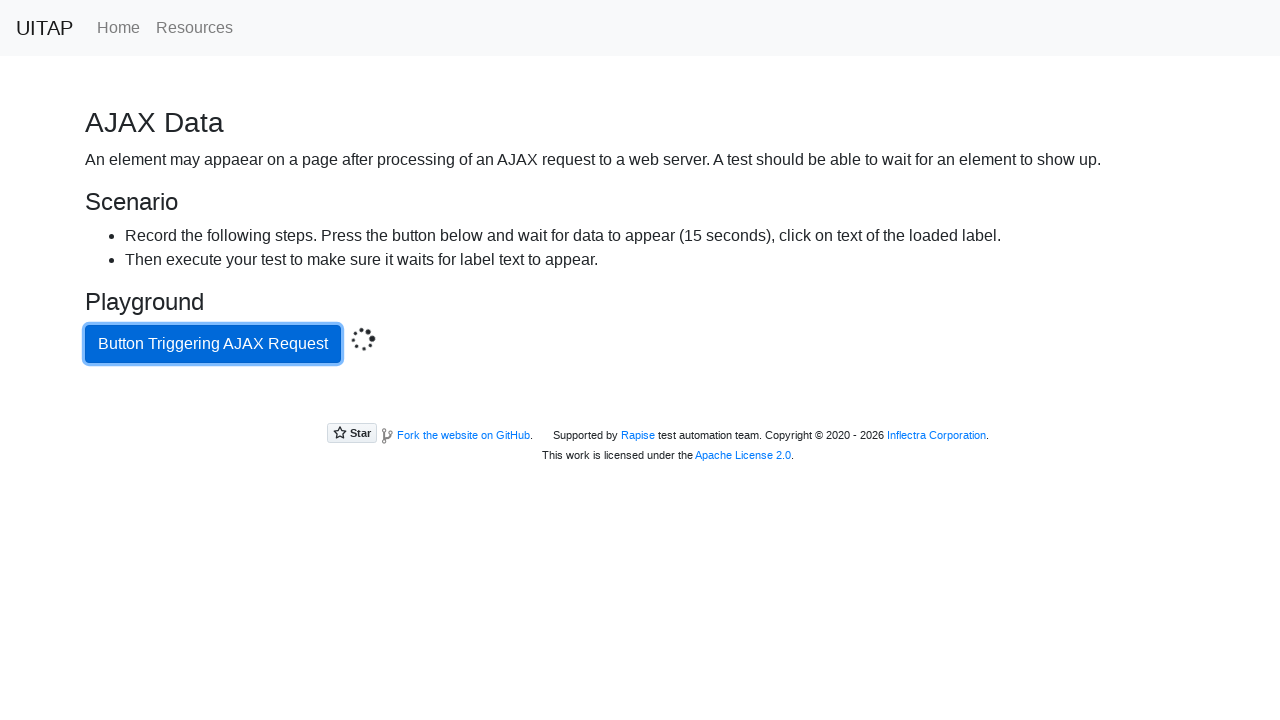

Clicked success button with extended 16000ms timeout at (640, 405) on .bg-success
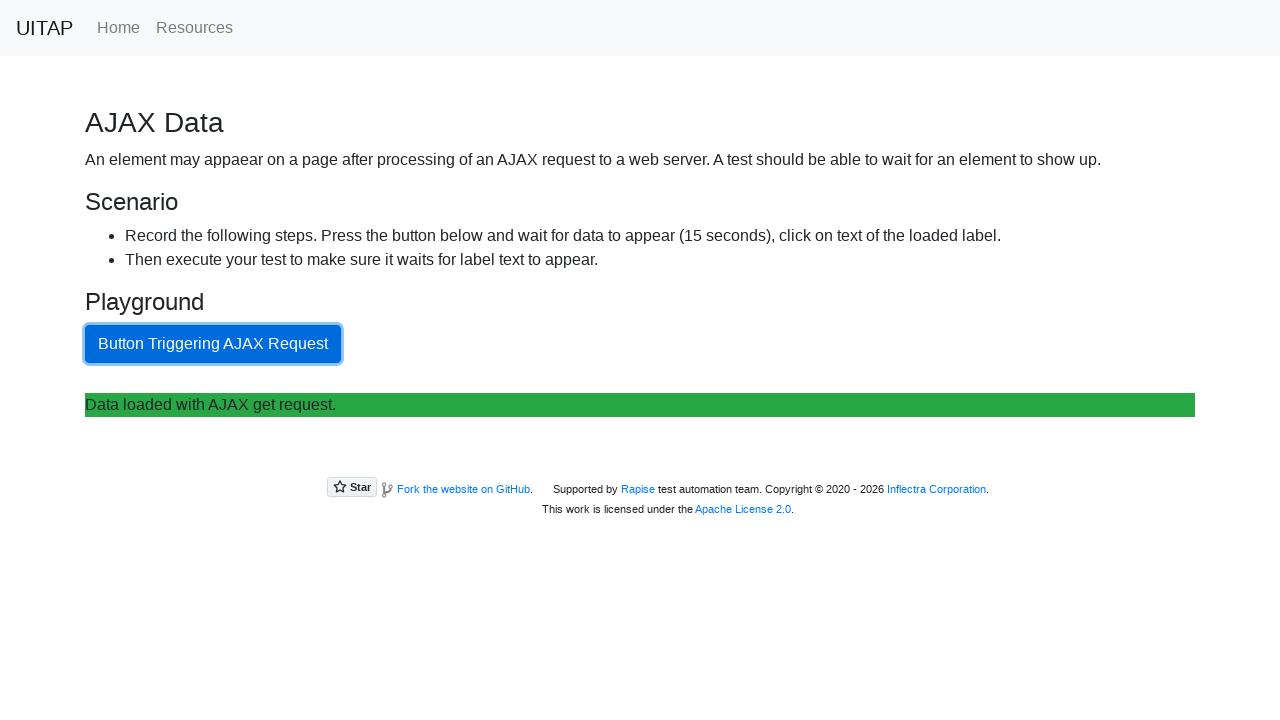

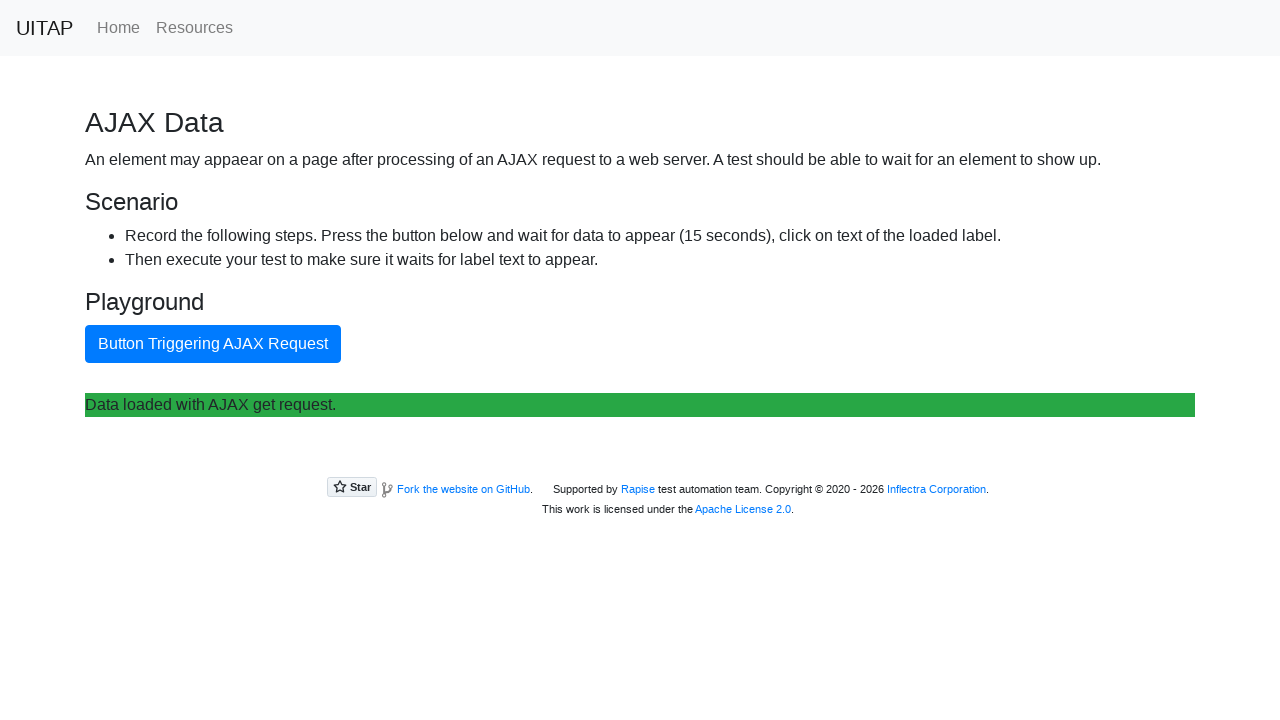